Tests A/B test opt-out functionality by visiting the split test page, adding an opt-out cookie, refreshing the page, and verifying the page shows "No A/B Test" heading.

Starting URL: http://the-internet.herokuapp.com/abtest

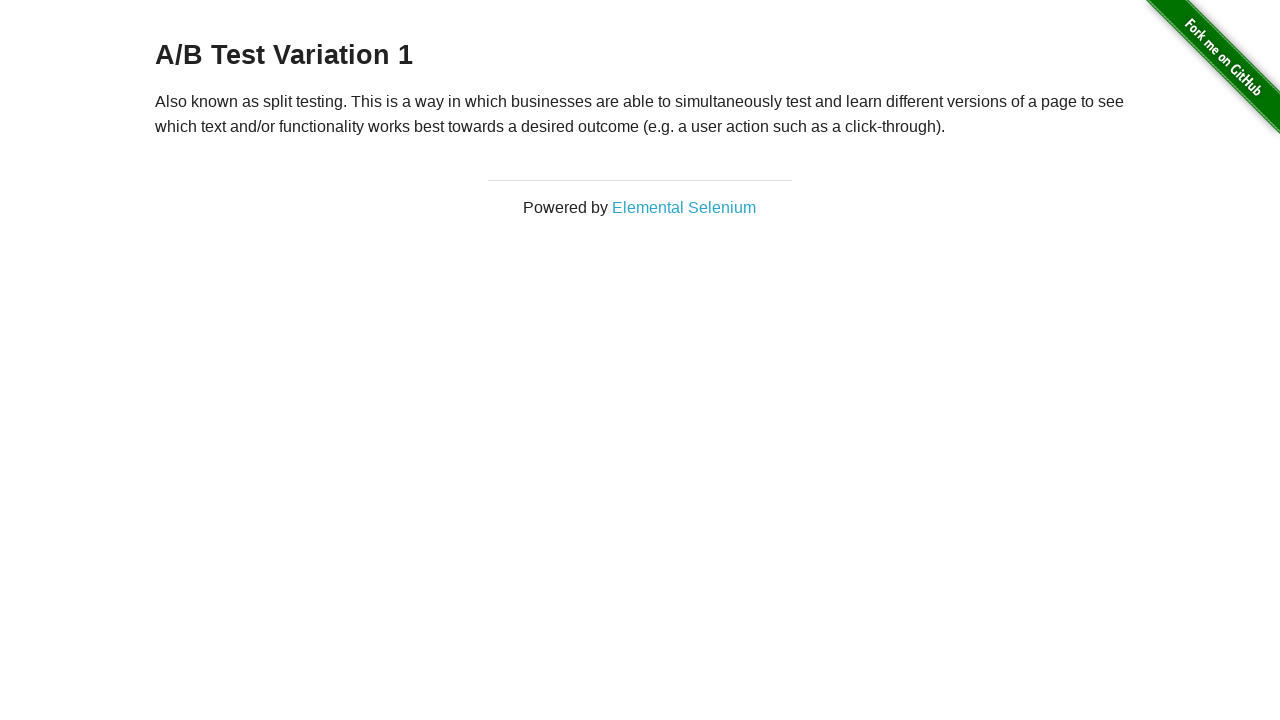

Retrieved initial heading text from h3 element
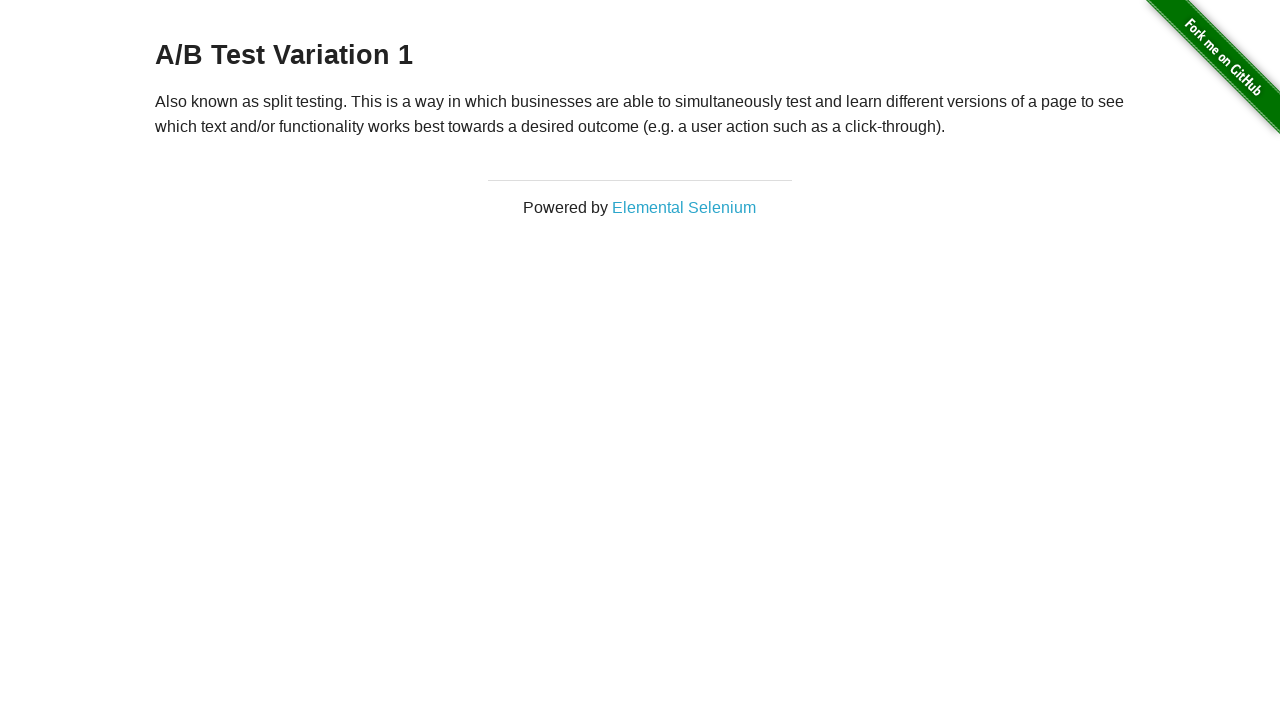

Added optimizelyOptOut cookie to opt out of A/B test
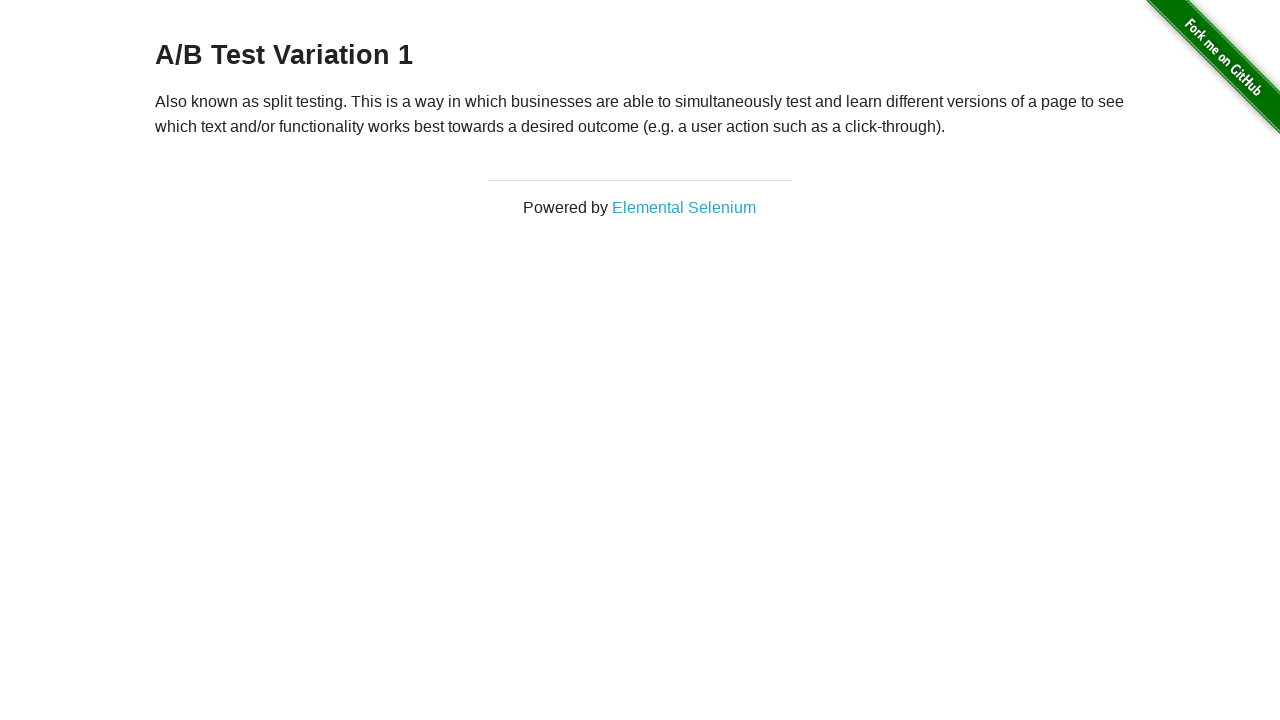

Reloaded page after adding opt-out cookie
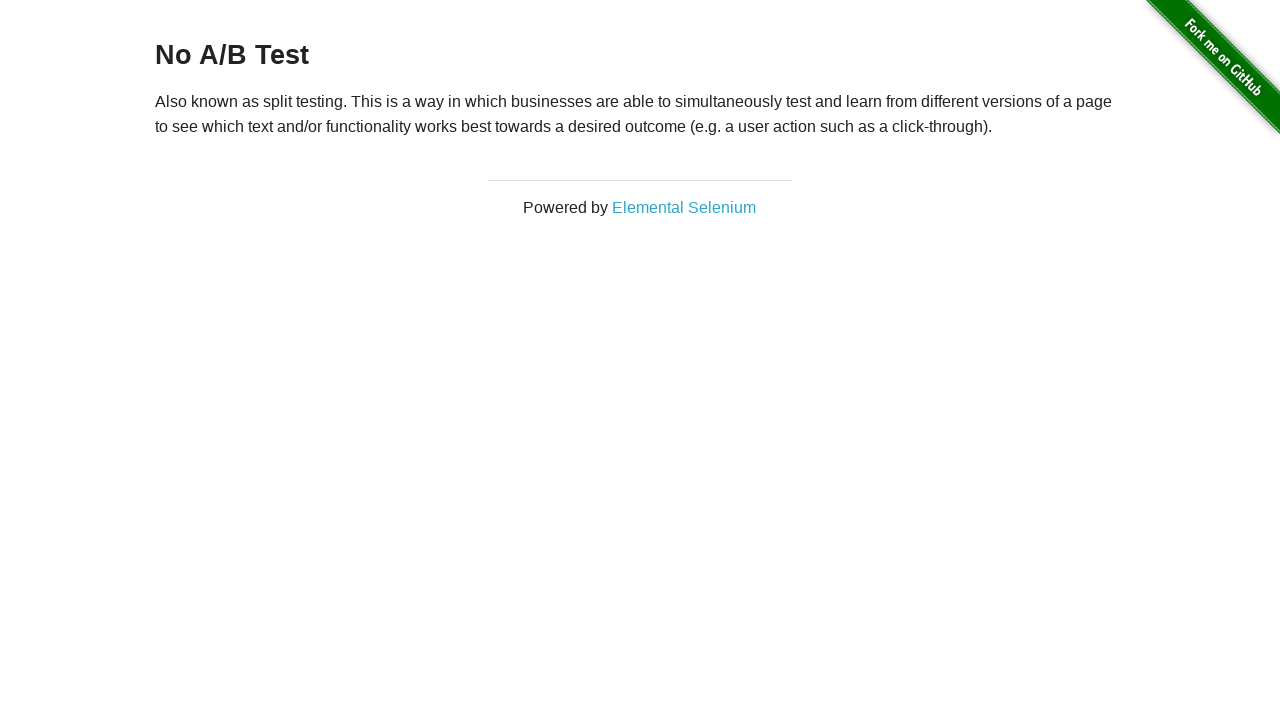

Retrieved heading text after page reload to verify opt-out
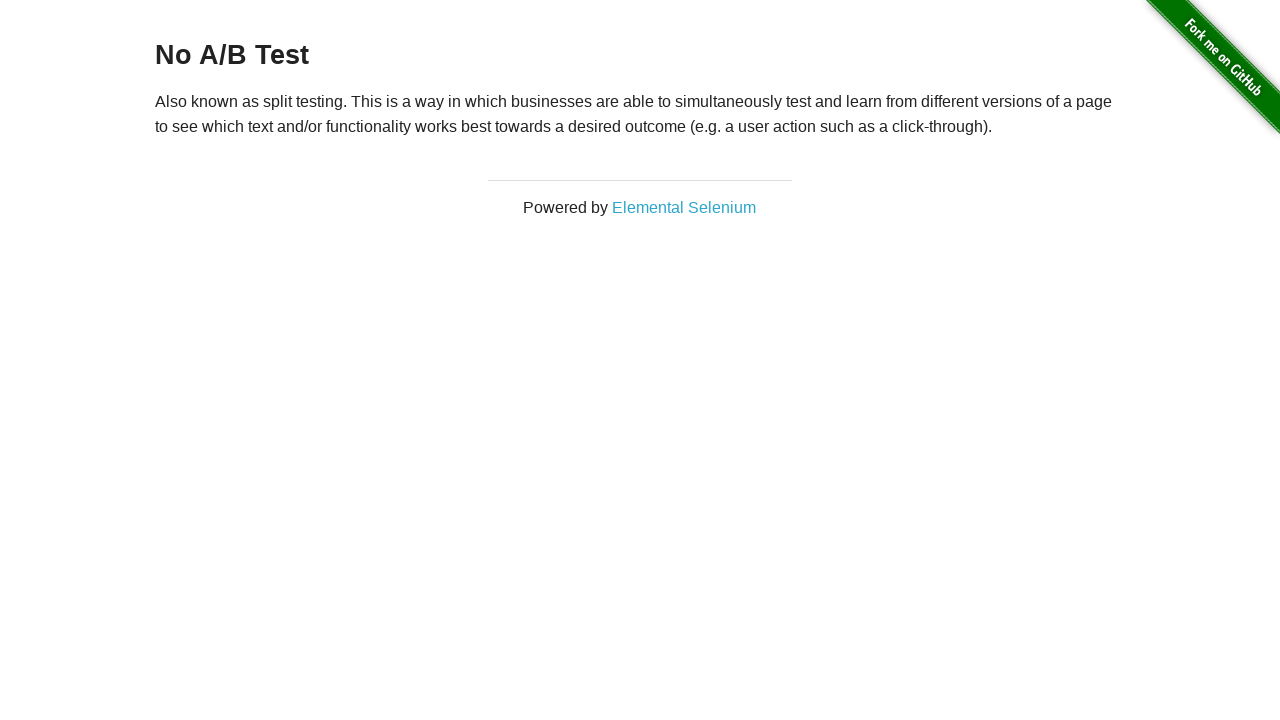

Asserted that heading text is 'No A/B Test' — opt-out successful
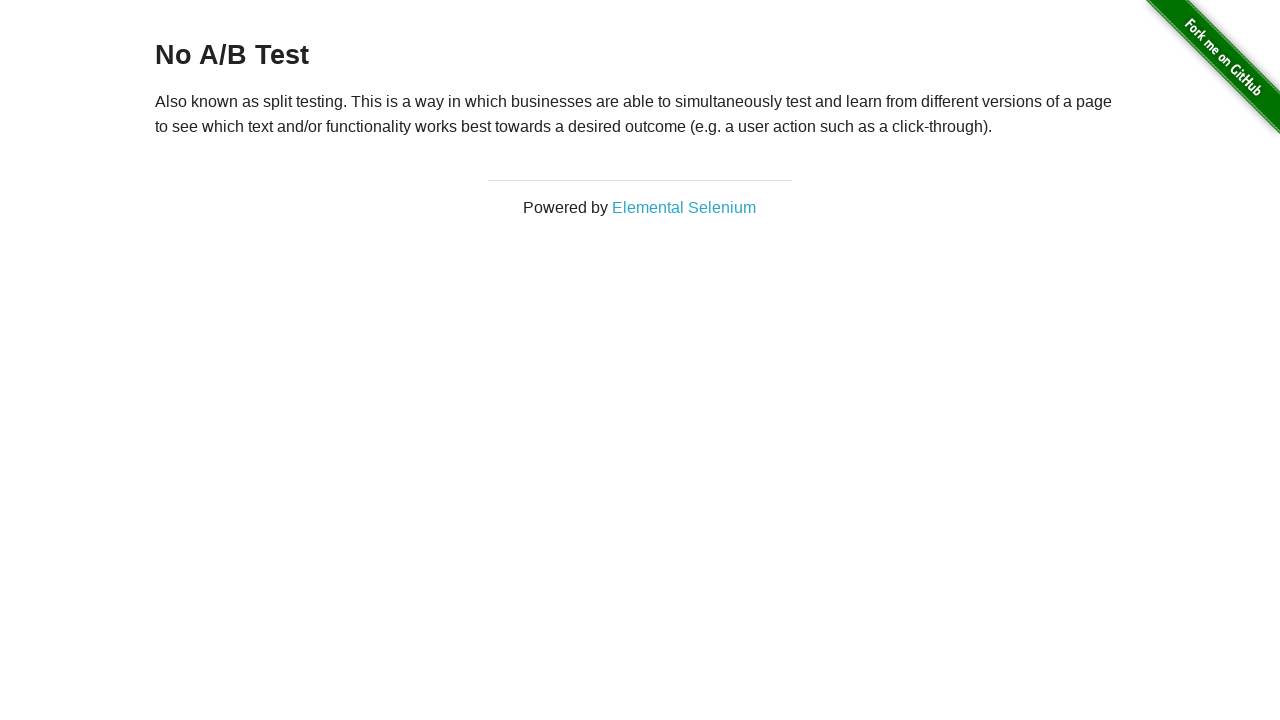

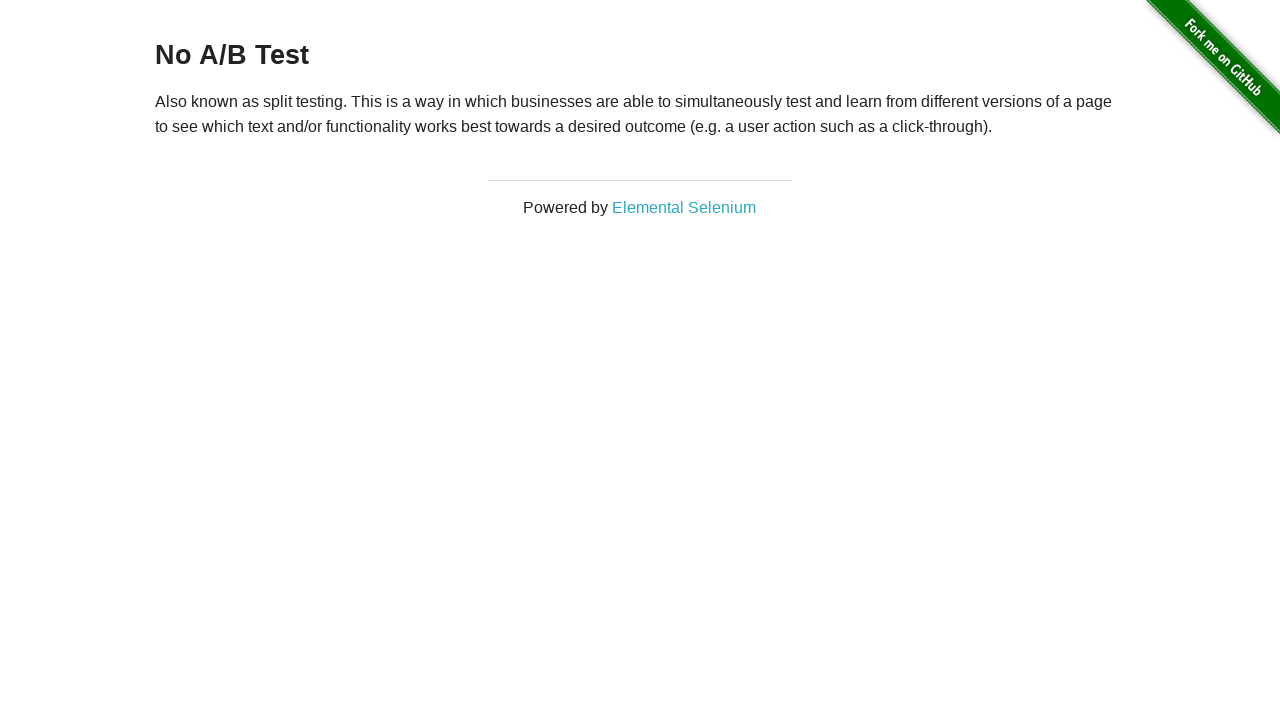